Verifies text content on page 5 (nutrition importance), checking header and answer options about cooking simplicity, taste, savings, and health benefits.

Starting URL: https://dietsw.tutorplace.ru/

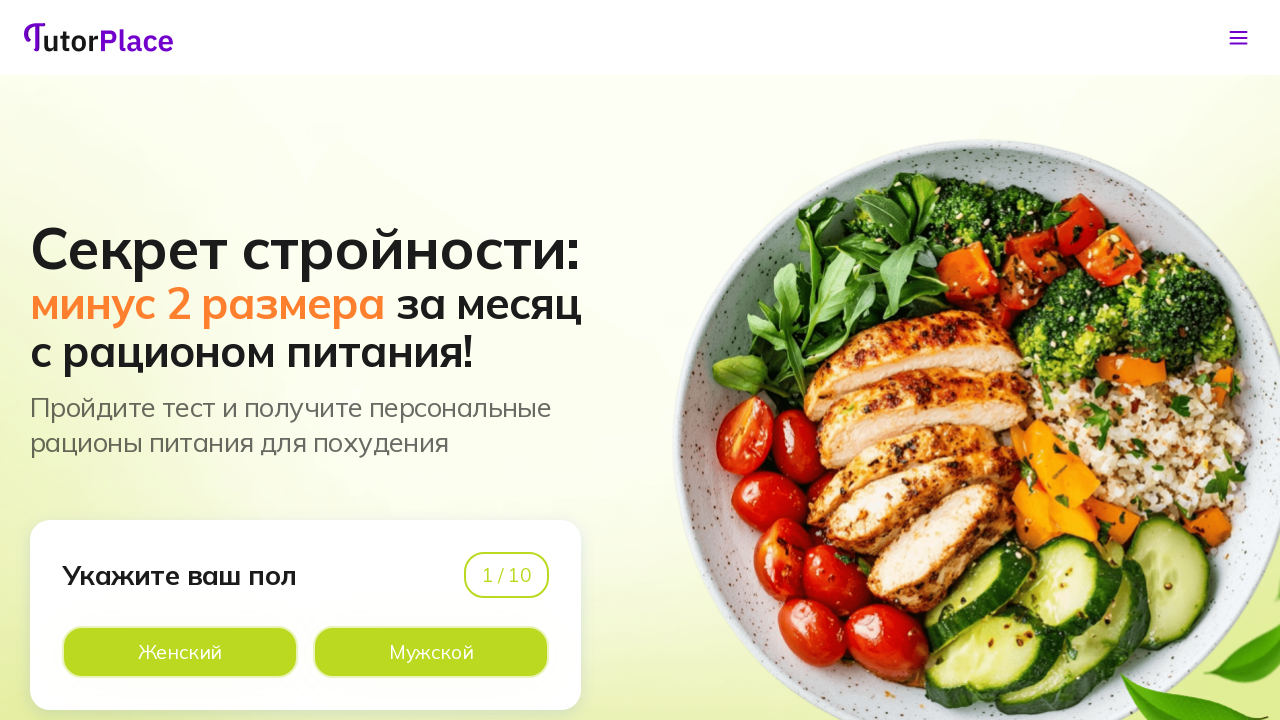

Clicked answer option on page 1 at (431, 652) on xpath=//*[@id='app']/main/div/section[1]/div/div/div[1]/div[2]/div[2]/div[2]/lab
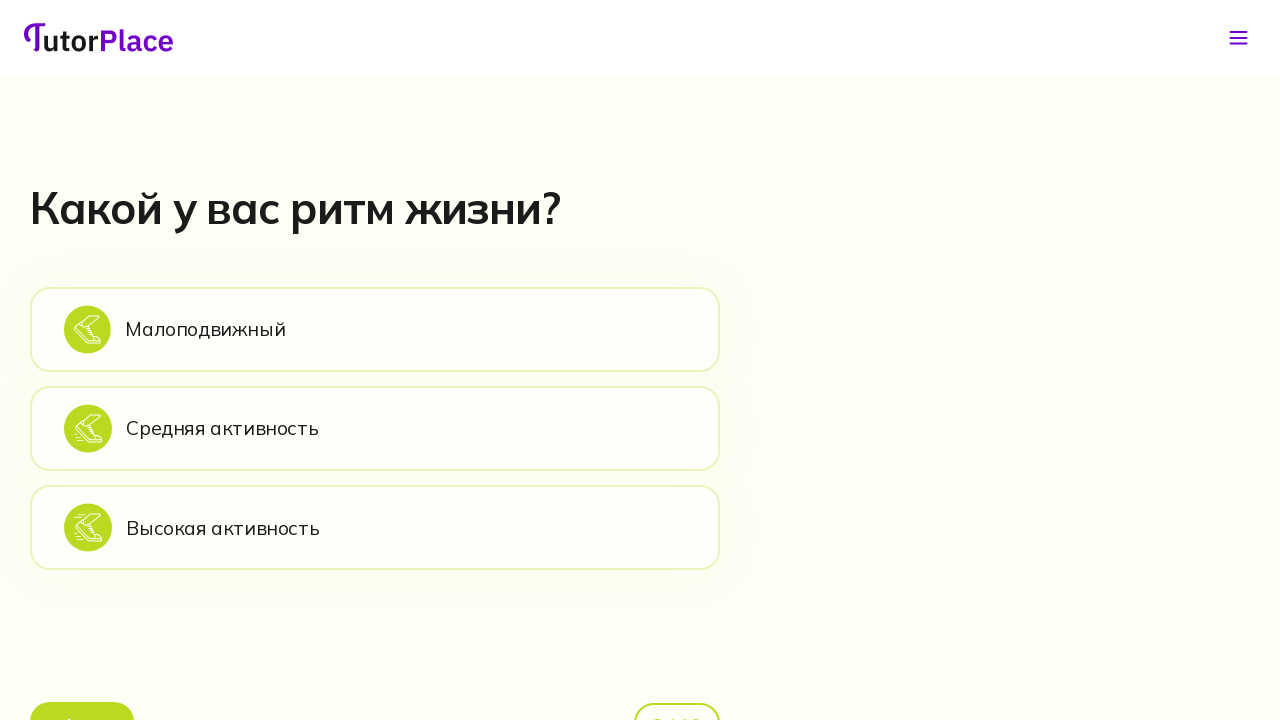

Clicked answer option on page 2 at (375, 329) on xpath=//*[@id='app']/main/div/section[2]/div/div/div[2]/div[1]/div[2]/div[1]/lab
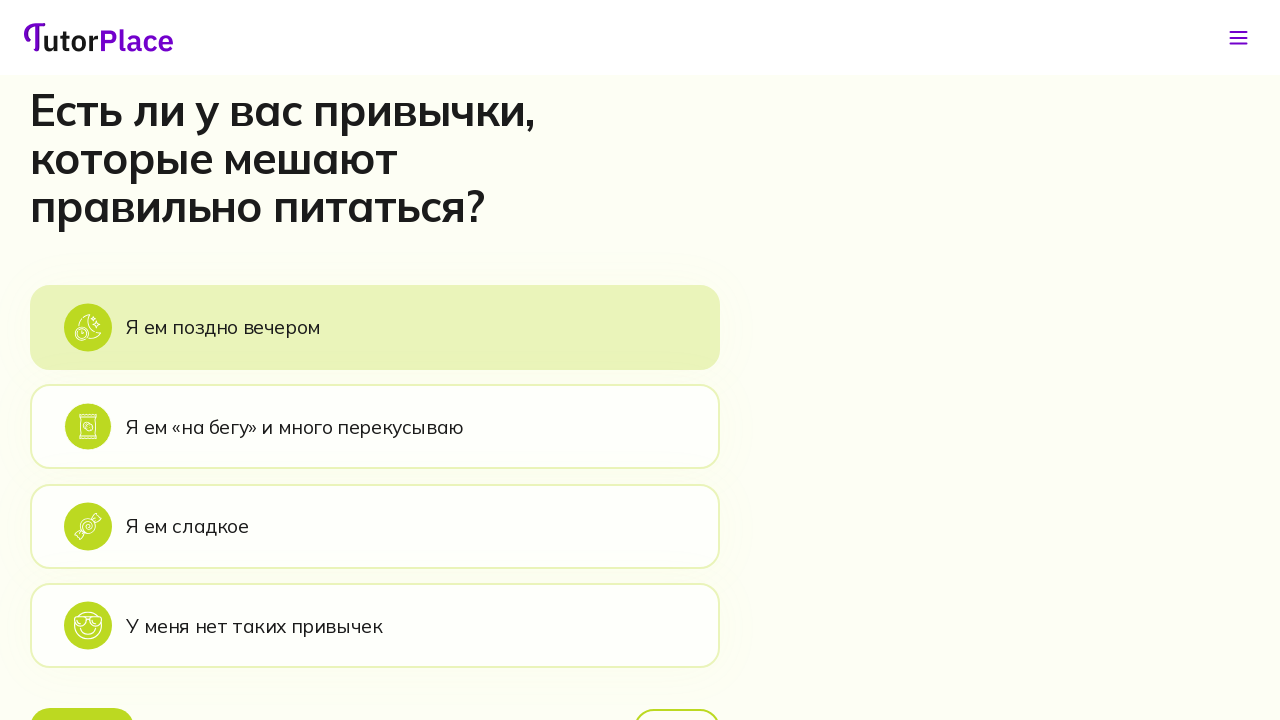

Clicked answer option on page 3 at (375, 327) on xpath=//*[@id='app']/main/div/section[3]/div/div/div[2]/div[1]/div[2]/div[1]/lab
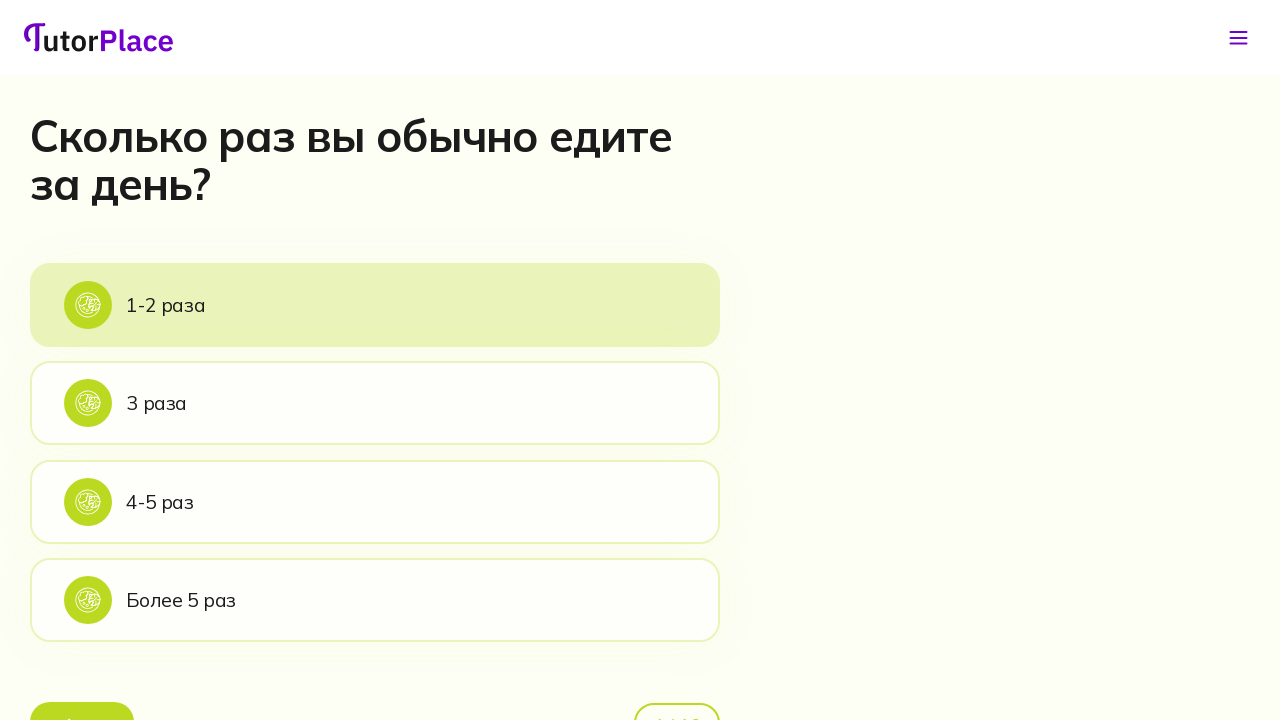

Clicked answer option on page 4 at (375, 305) on xpath=//*[@id='app']/main/div/section[4]/div/div/div[2]/div[1]/div[2]/div[1]/lab
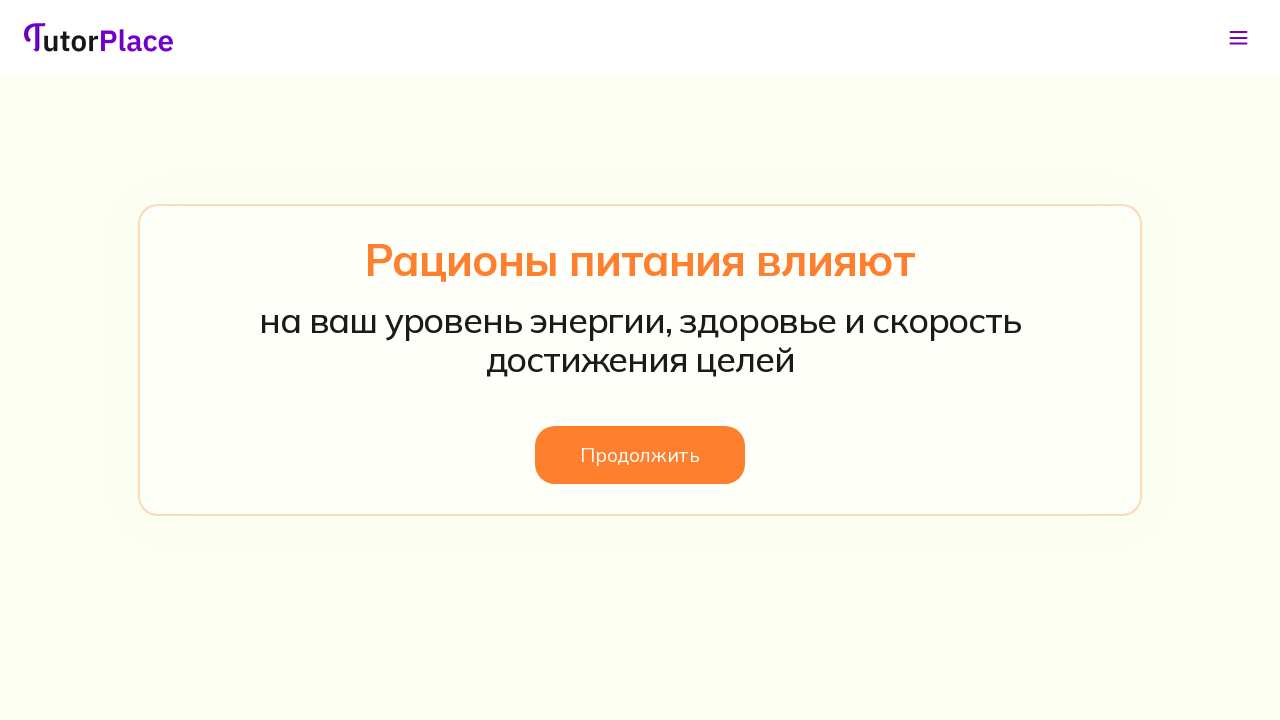

Clicked button to proceed past interstitial page at (640, 455) on xpath=//*[@id='app']/main/div/section[5]/div/div/div/button/span
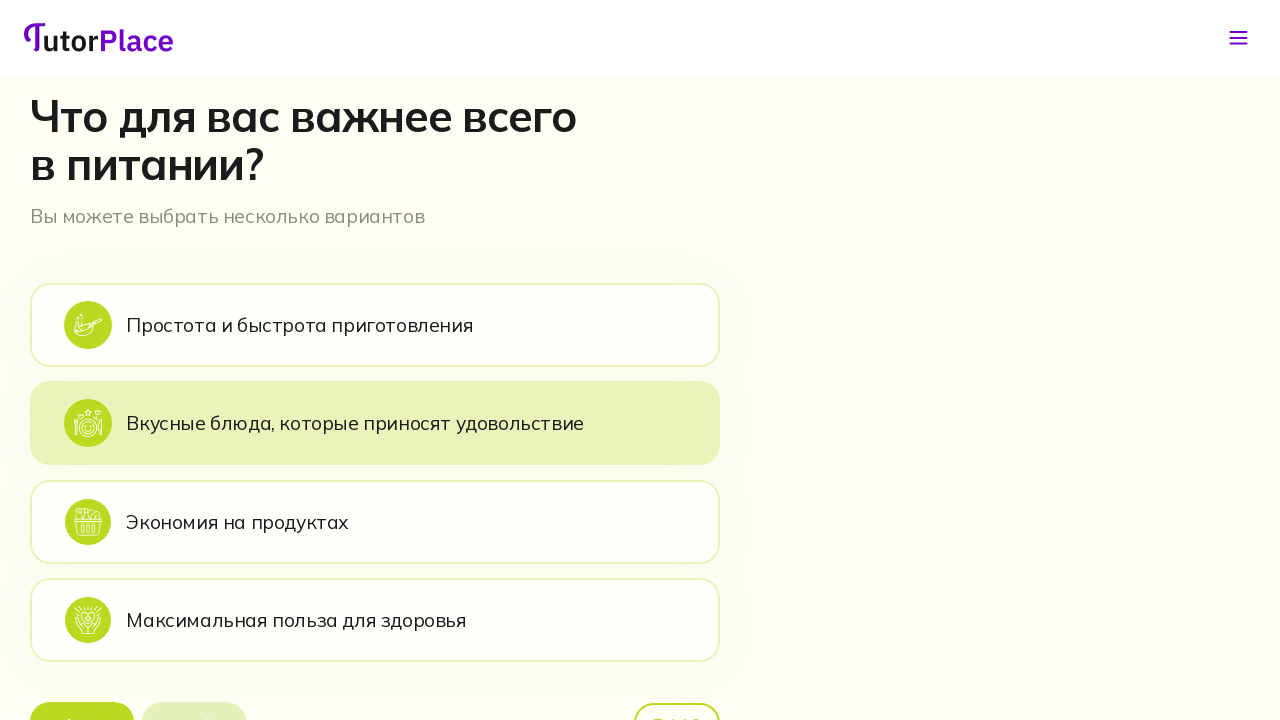

Page 5 header with nutrition importance question loaded
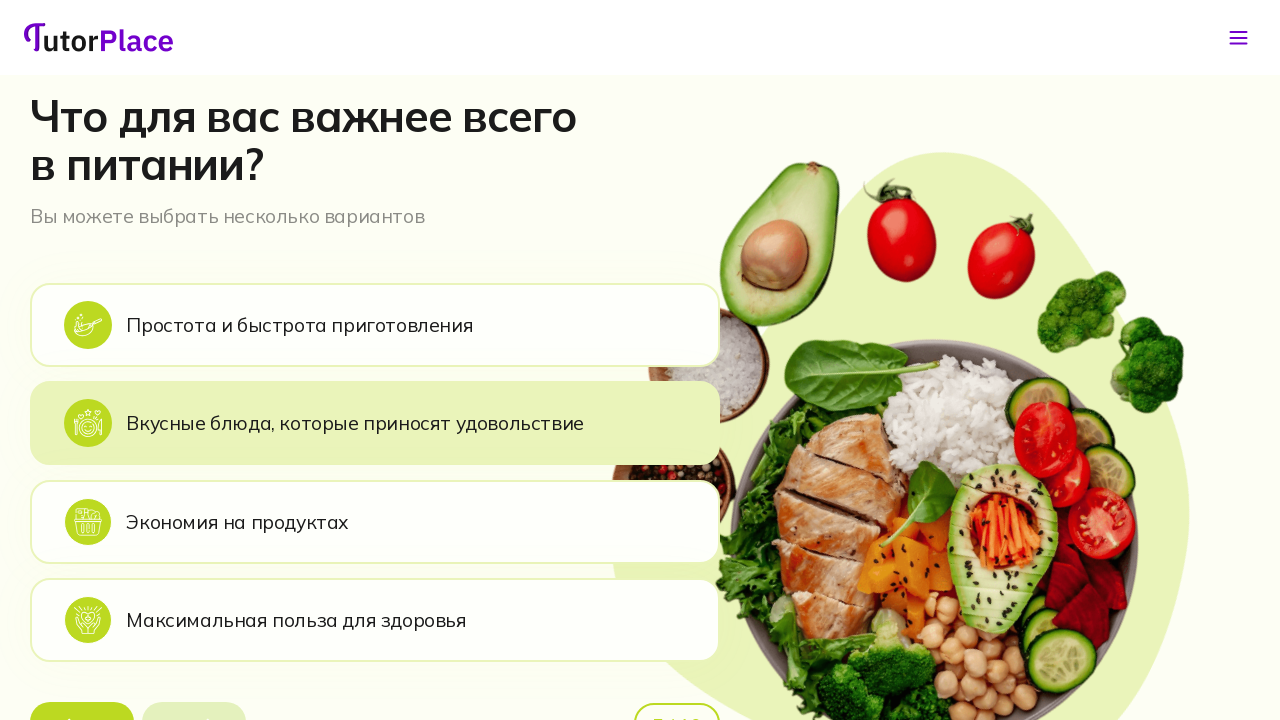

Verified page 5 header is visible
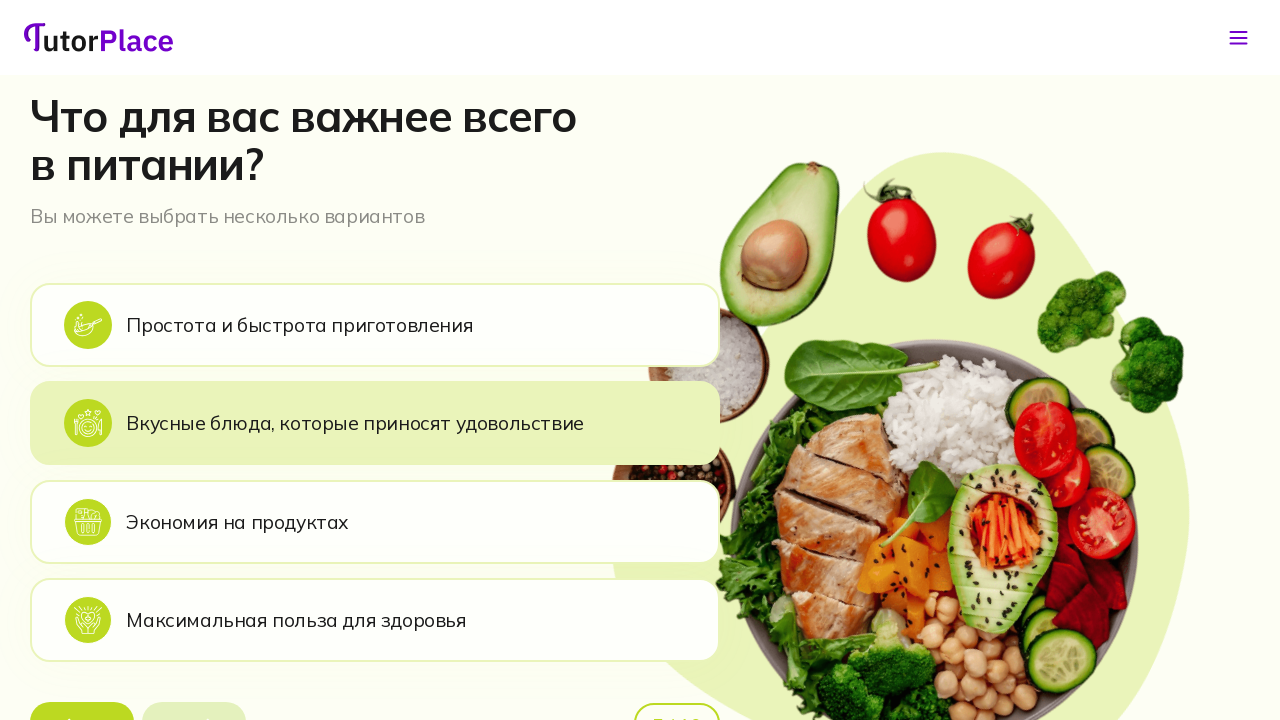

Verified first answer option (cooking simplicity) is visible
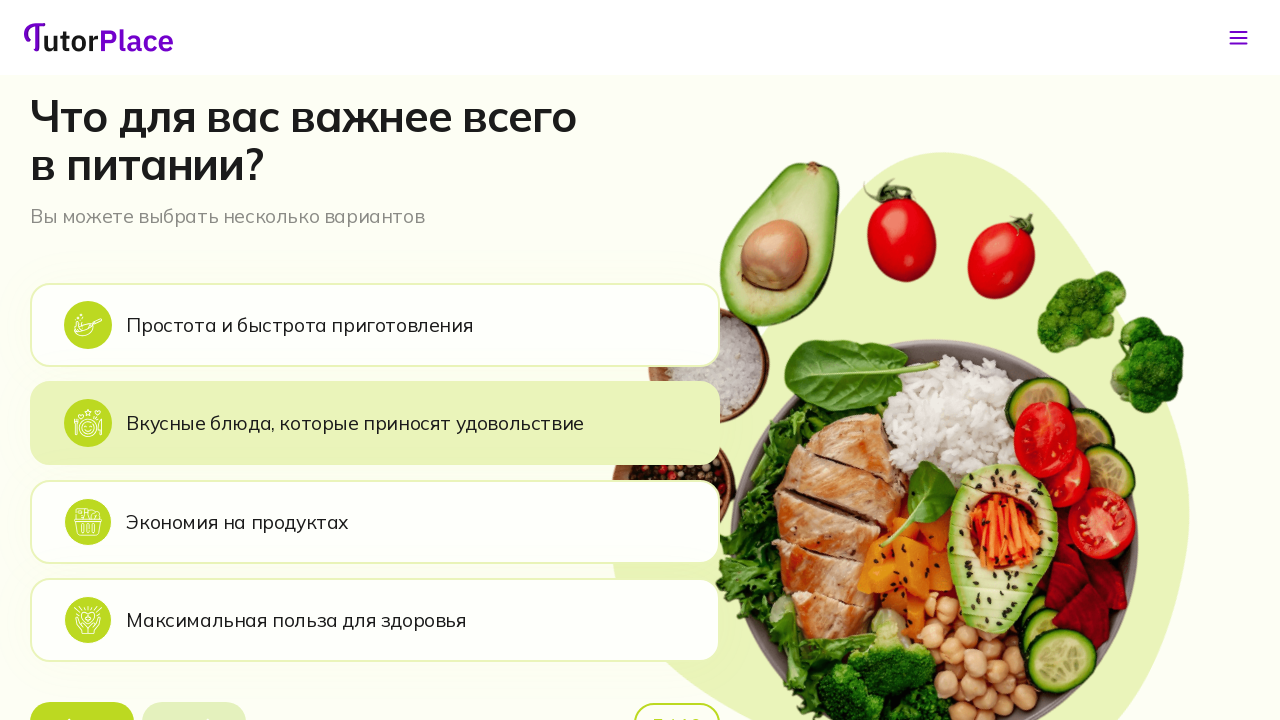

Verified second answer option (taste) is visible
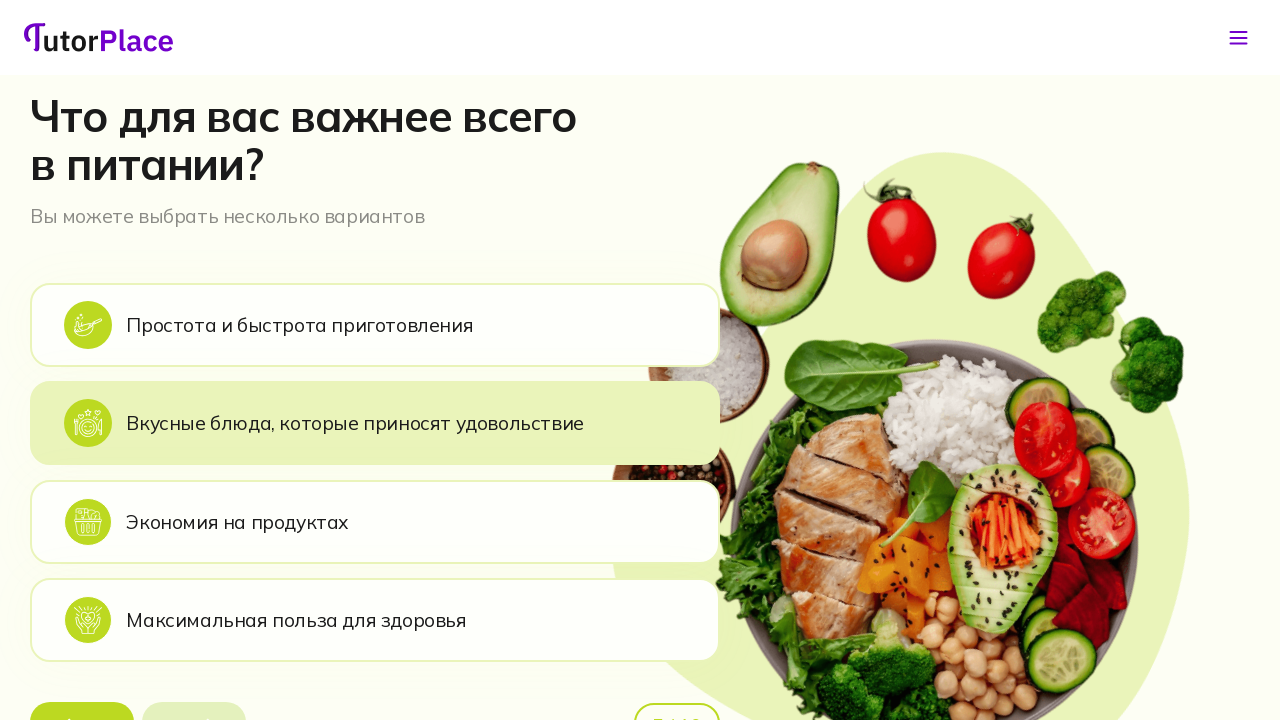

Verified third answer option (savings) is visible
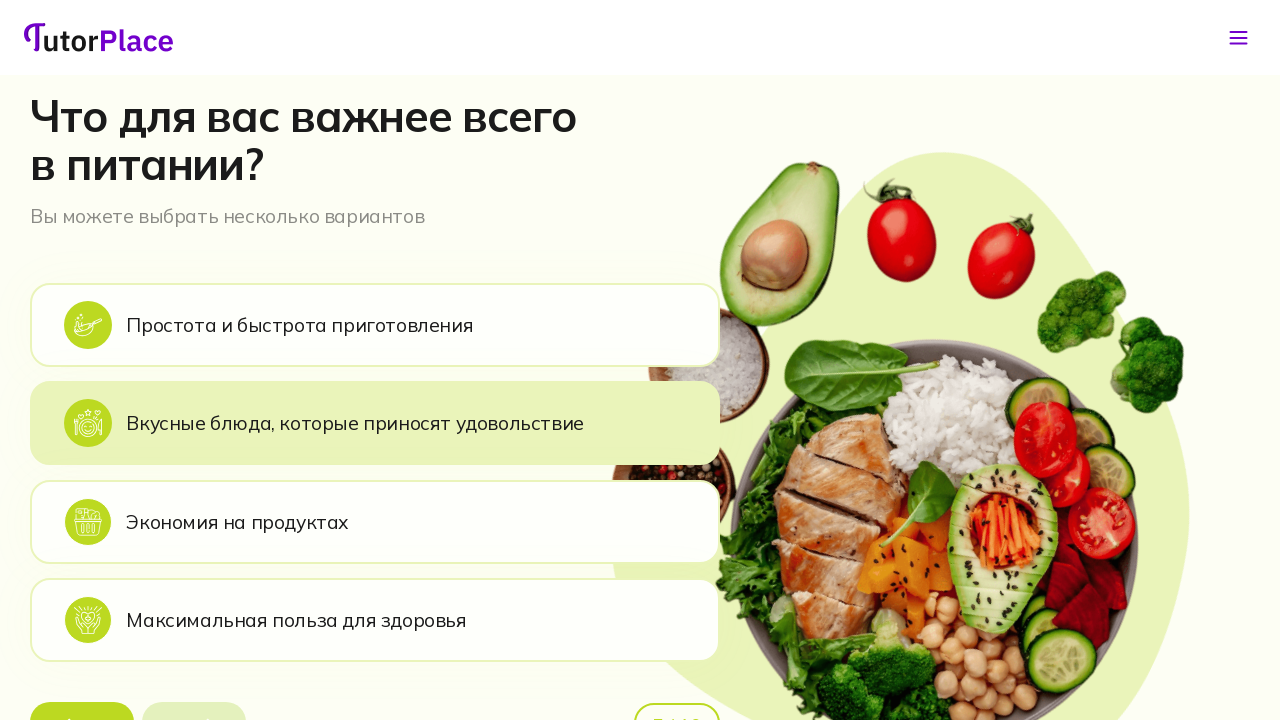

Verified fourth answer option (health benefits) is visible
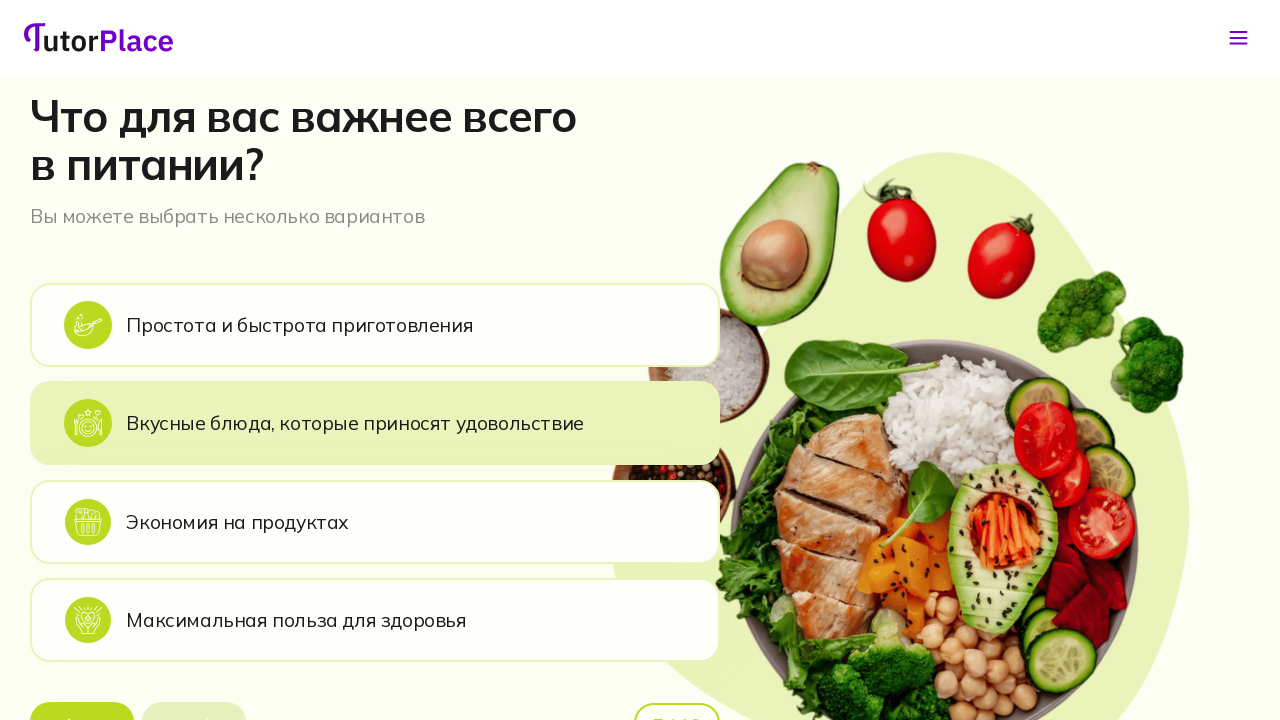

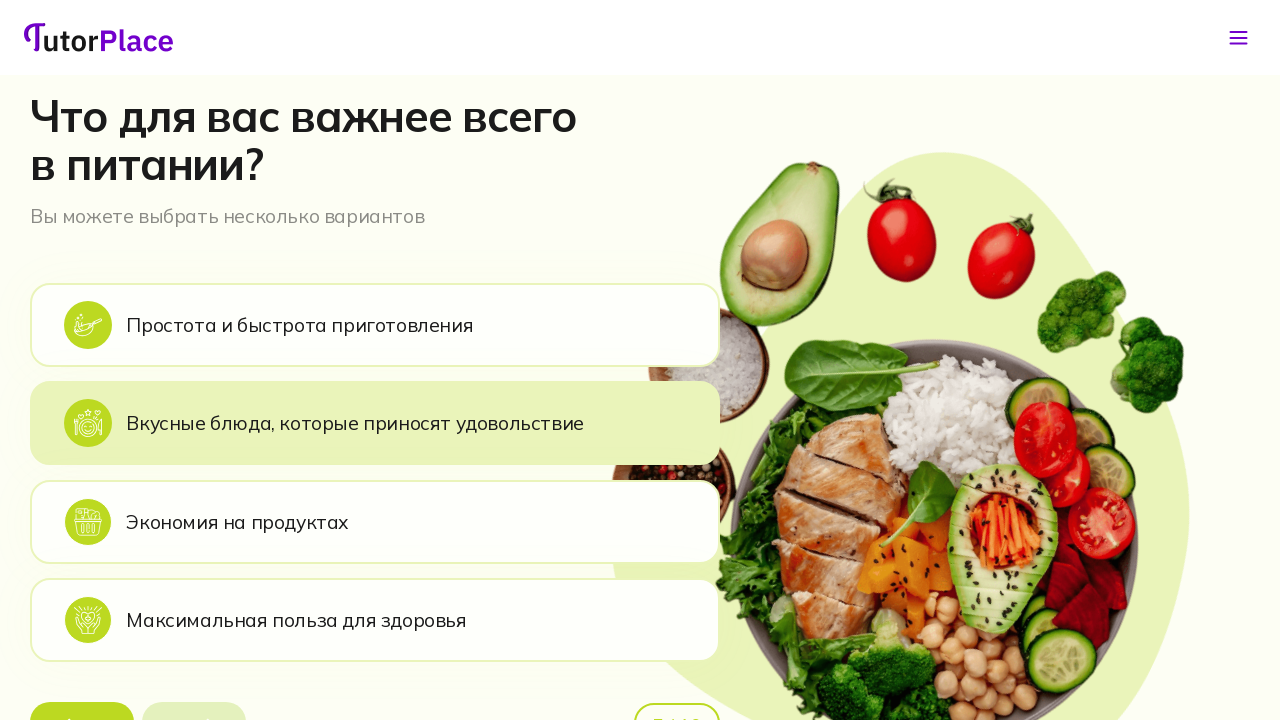